Tests dynamic loading functionality by clicking a start button and waiting for a dynamically rendered "Hello World" message to become visible

Starting URL: https://the-internet.herokuapp.com/dynamic_loading/2

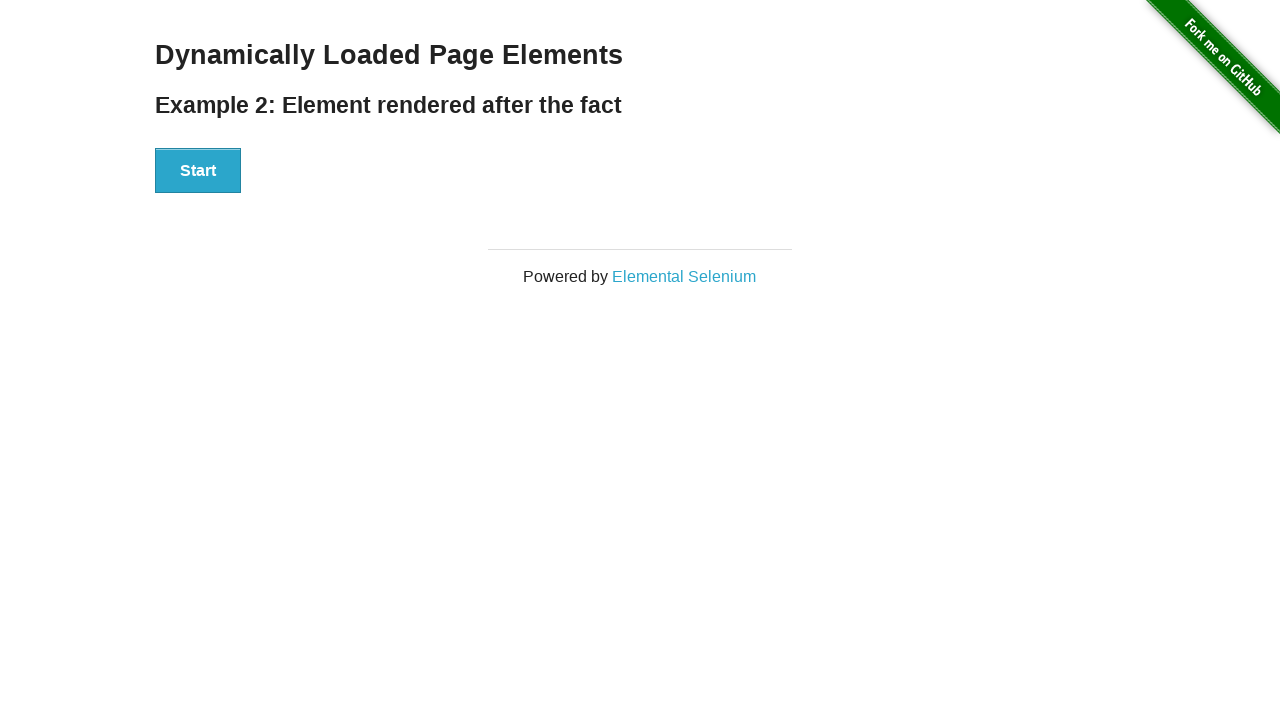

Clicked start button to trigger dynamic loading at (198, 171) on button
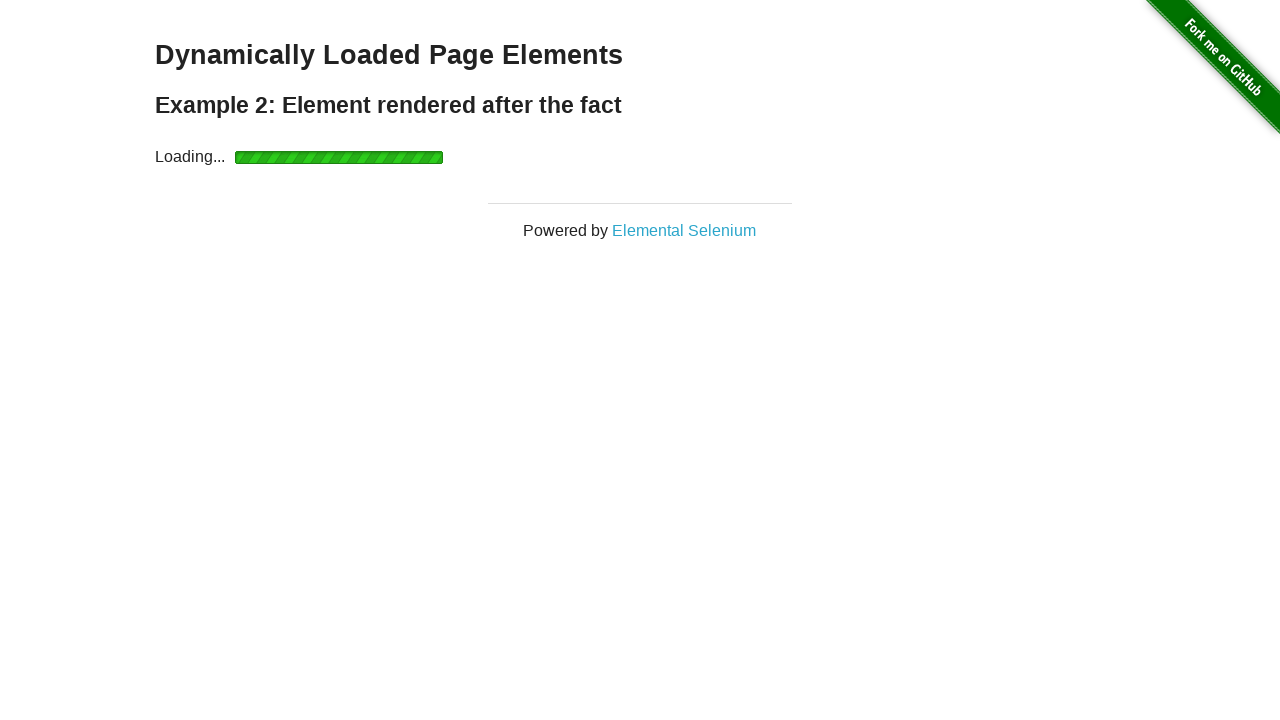

Waited for 'Hello World' finish message to become visible
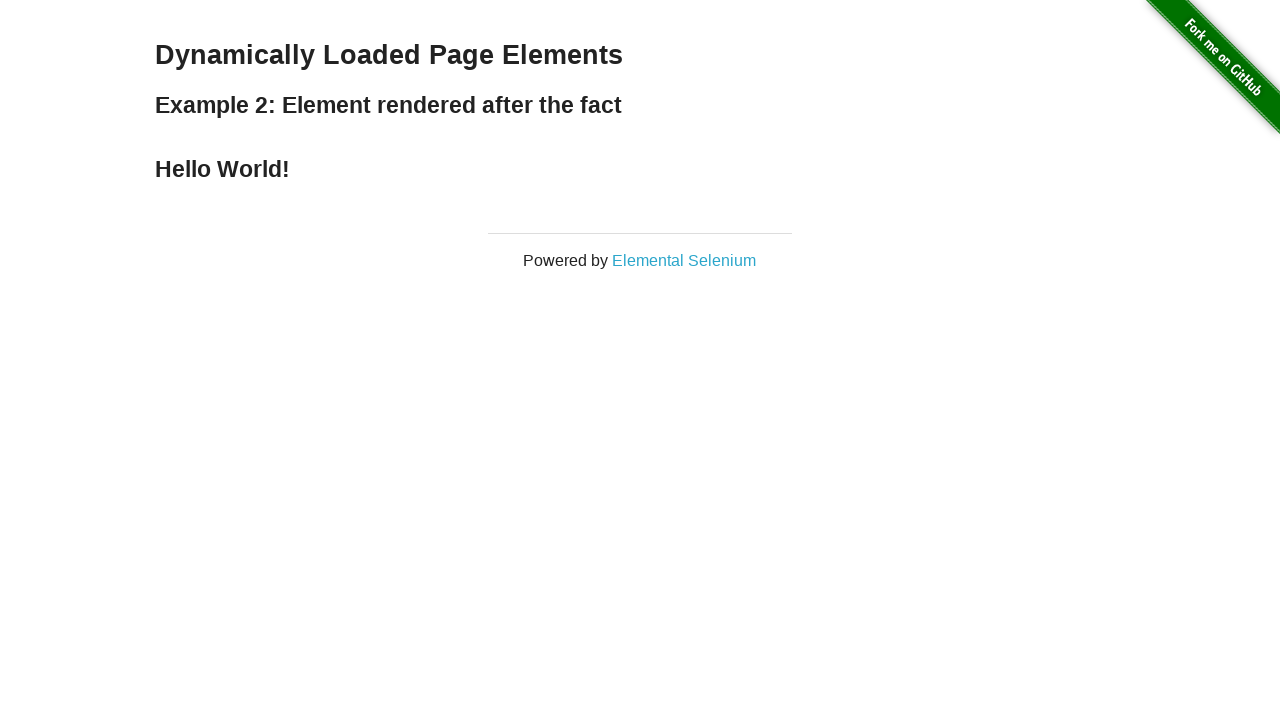

Located the finish element
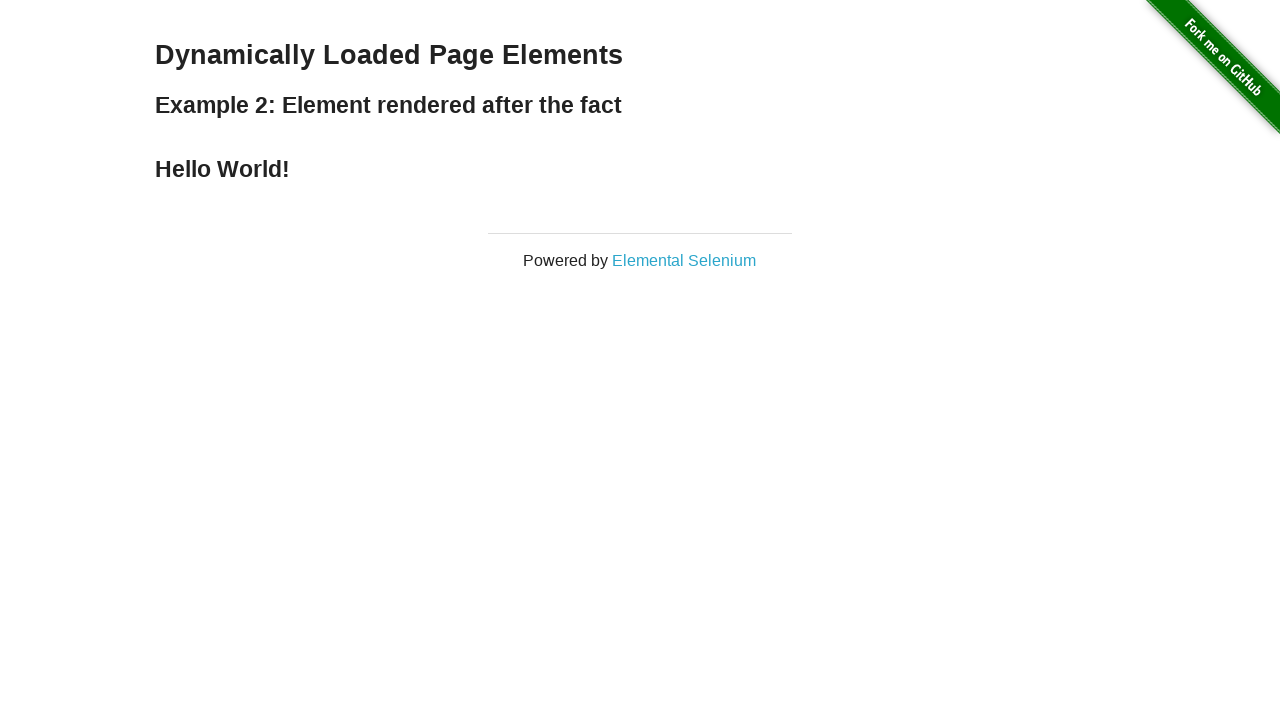

Verified finish element is visible
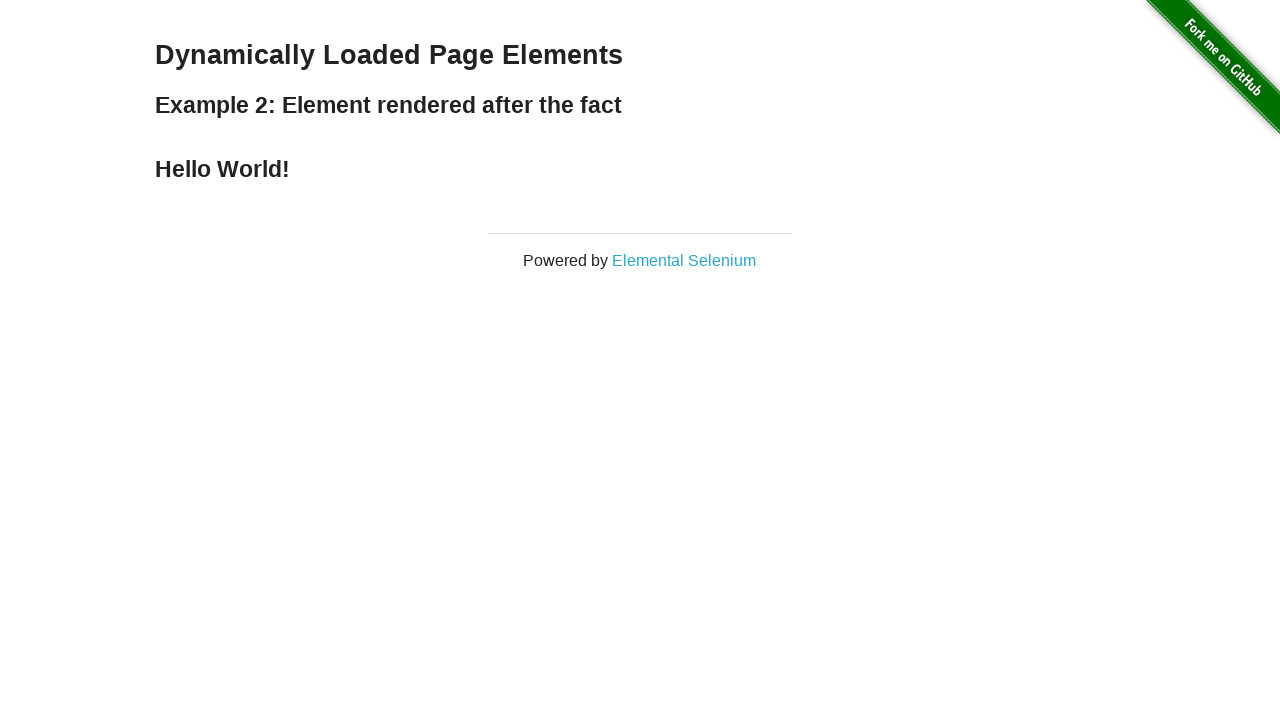

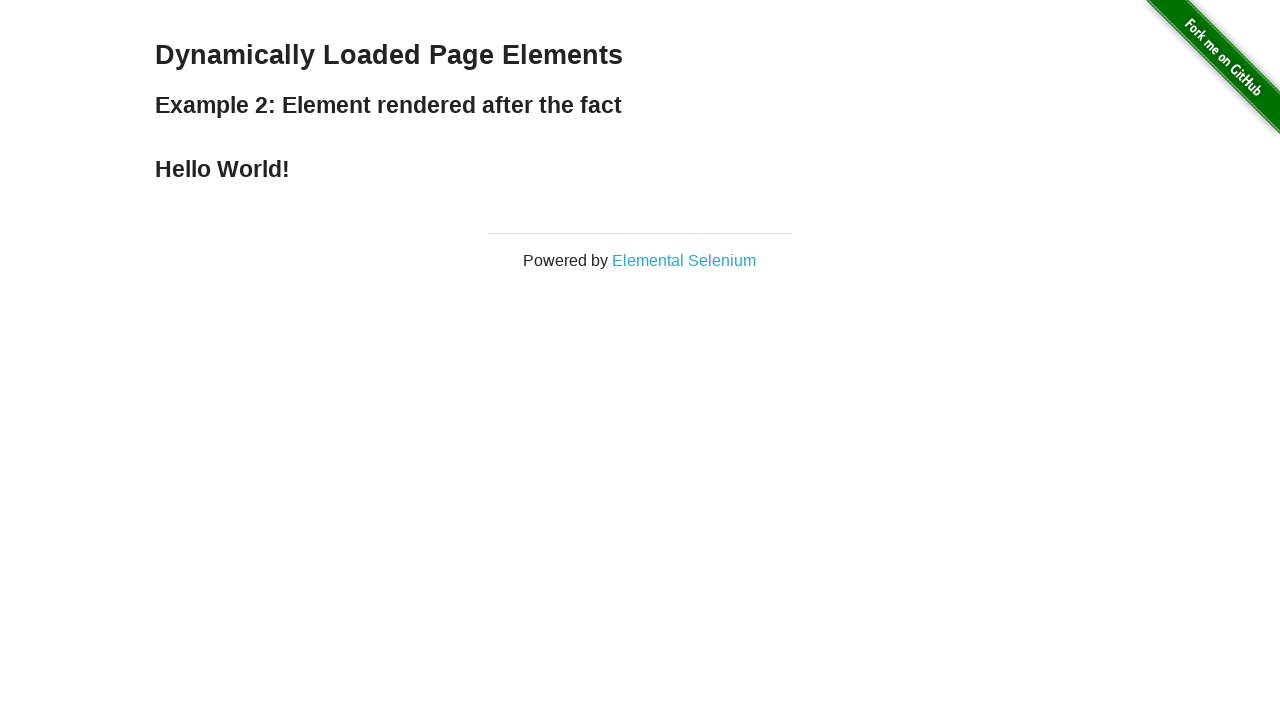